Tests right-click context menu functionality by right-clicking on an image and navigating through nested menu items

Starting URL: https://deluxe-menu.com/popup-mode-sample.html

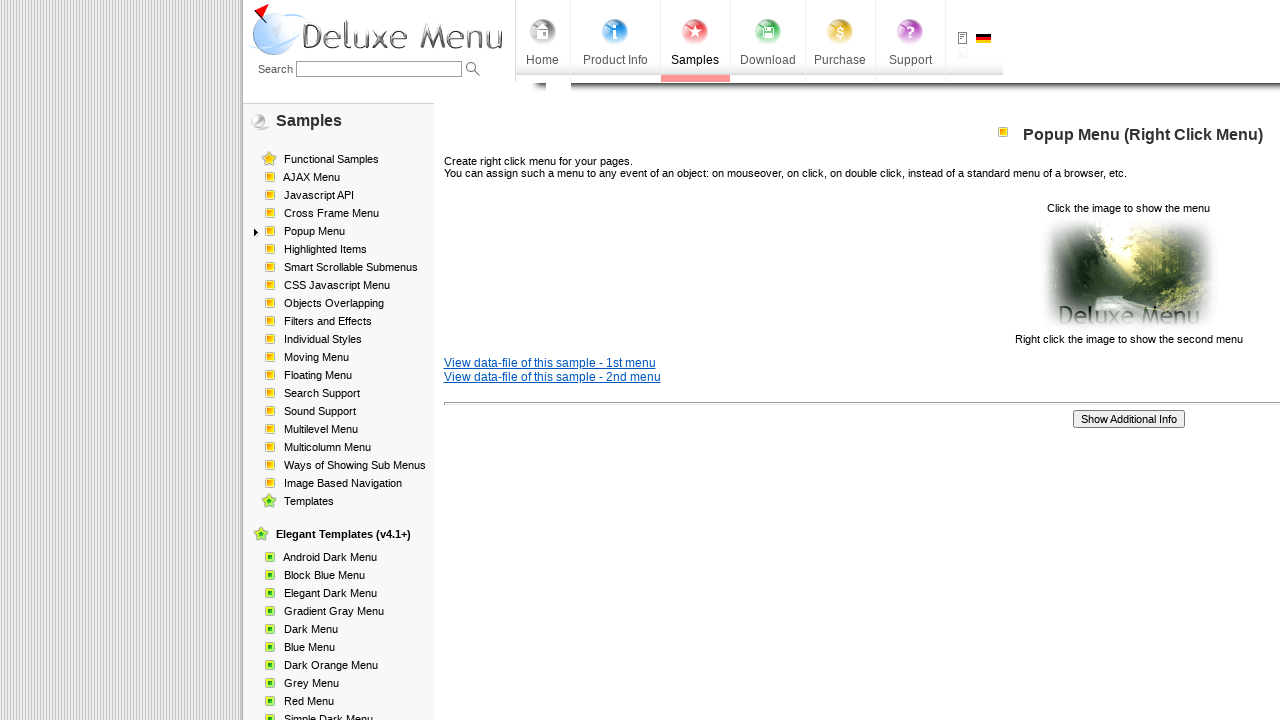

Located image element with popup_pic.gif source
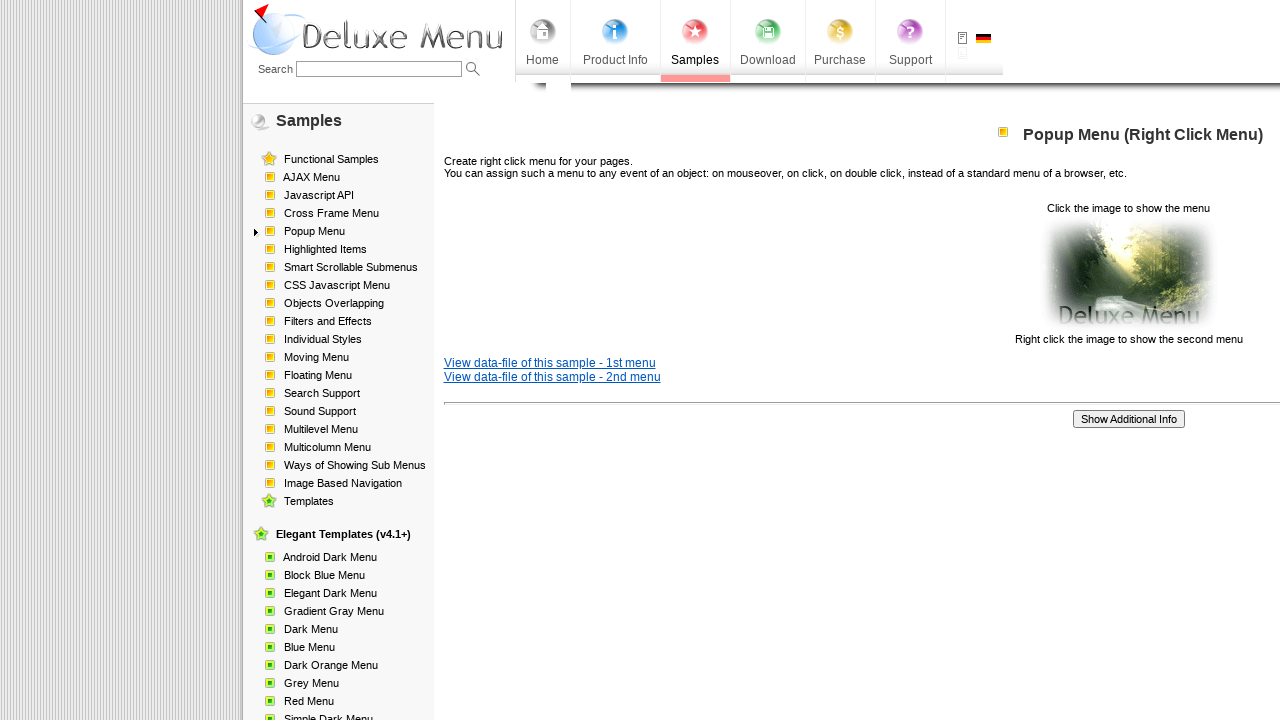

Right-clicked on image to open context menu at (1128, 274) on xpath=//img[@src='data-samples/images/popup_pic.gif']
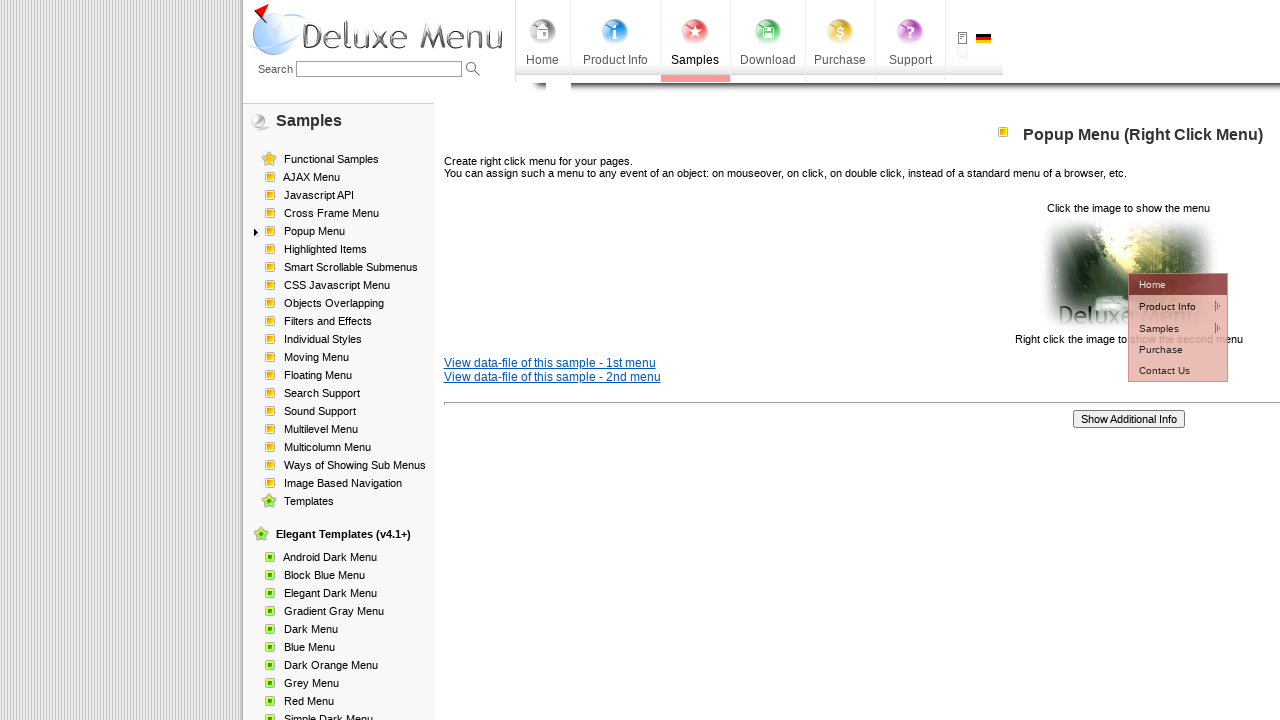

Hovered over first nested menu item at (1165, 306) on xpath=//*[@id='dm2m1i1tdT']
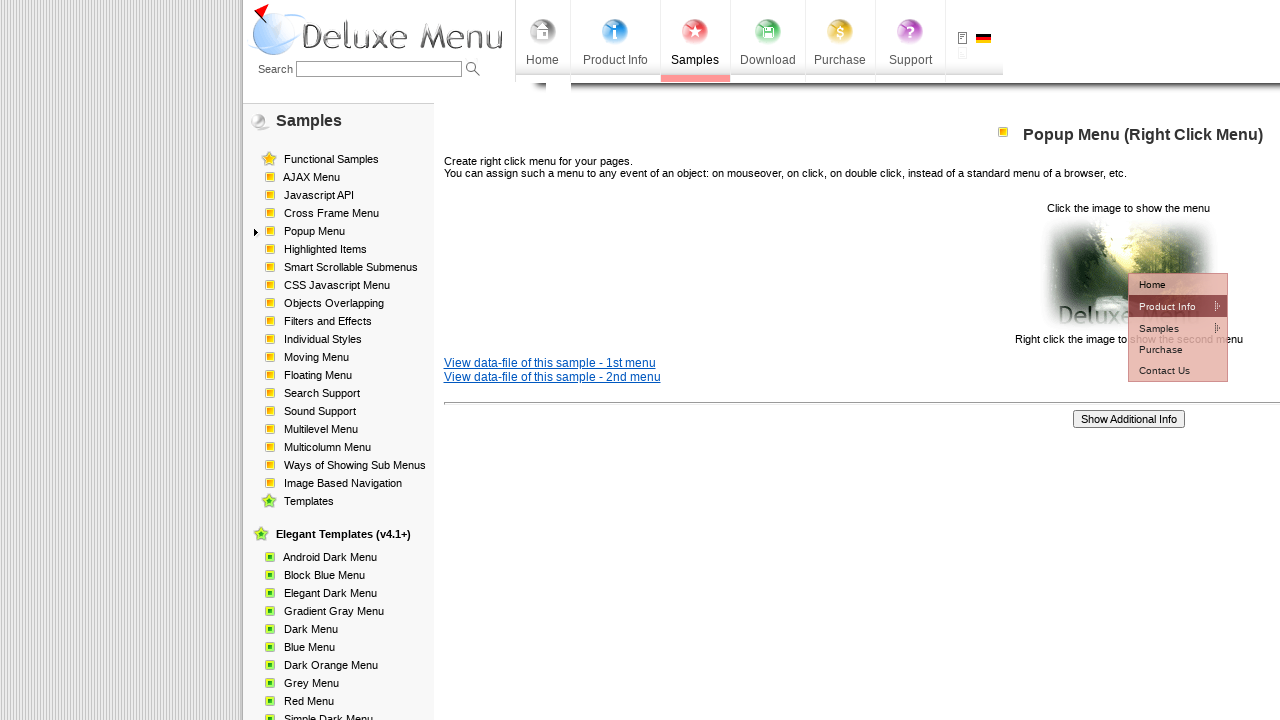

Hovered over second nested menu item at (1052, 327) on xpath=//*[@id='dm2m2i1tdT']
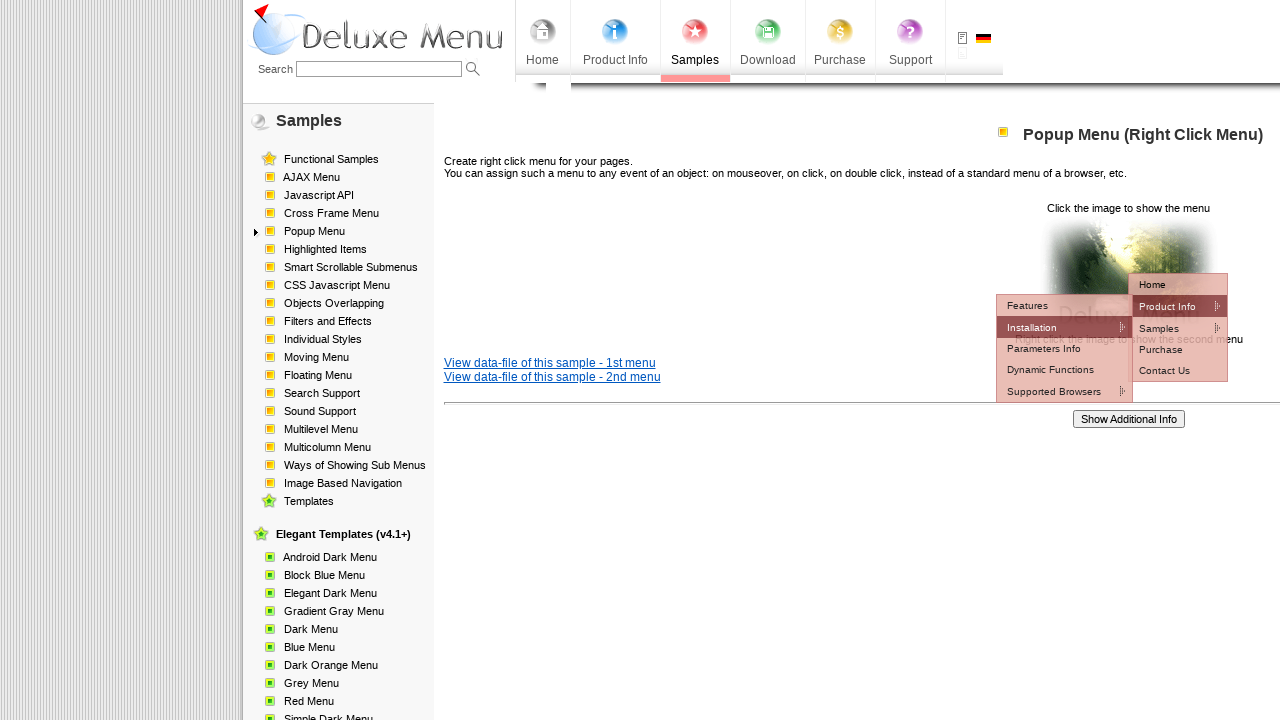

Clicked on third nested menu item to select it at (1178, 348) on xpath=//*[@id='dm2m3i1tdT']
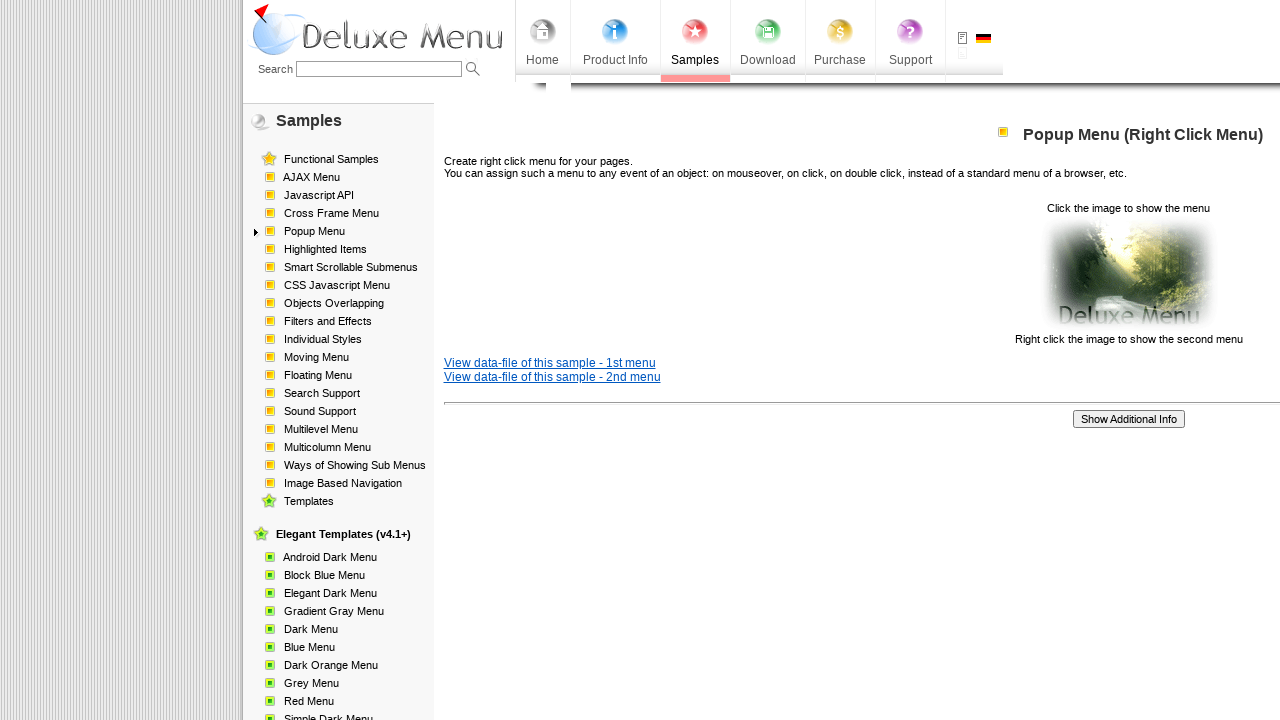

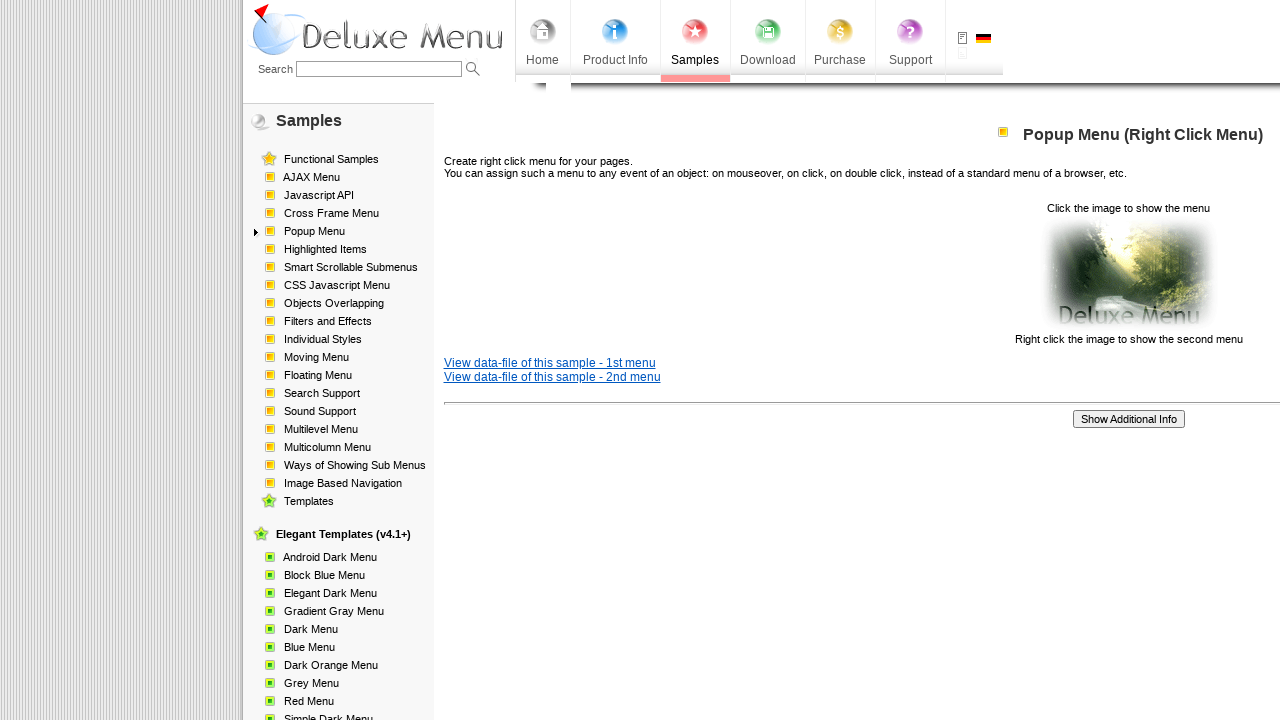